Tests browser window/tab handling by clicking a button that opens a new tab, switching to the new tab to verify it opened, then switching back to the main window.

Starting URL: http://demo.automationtesting.in/Windows.html

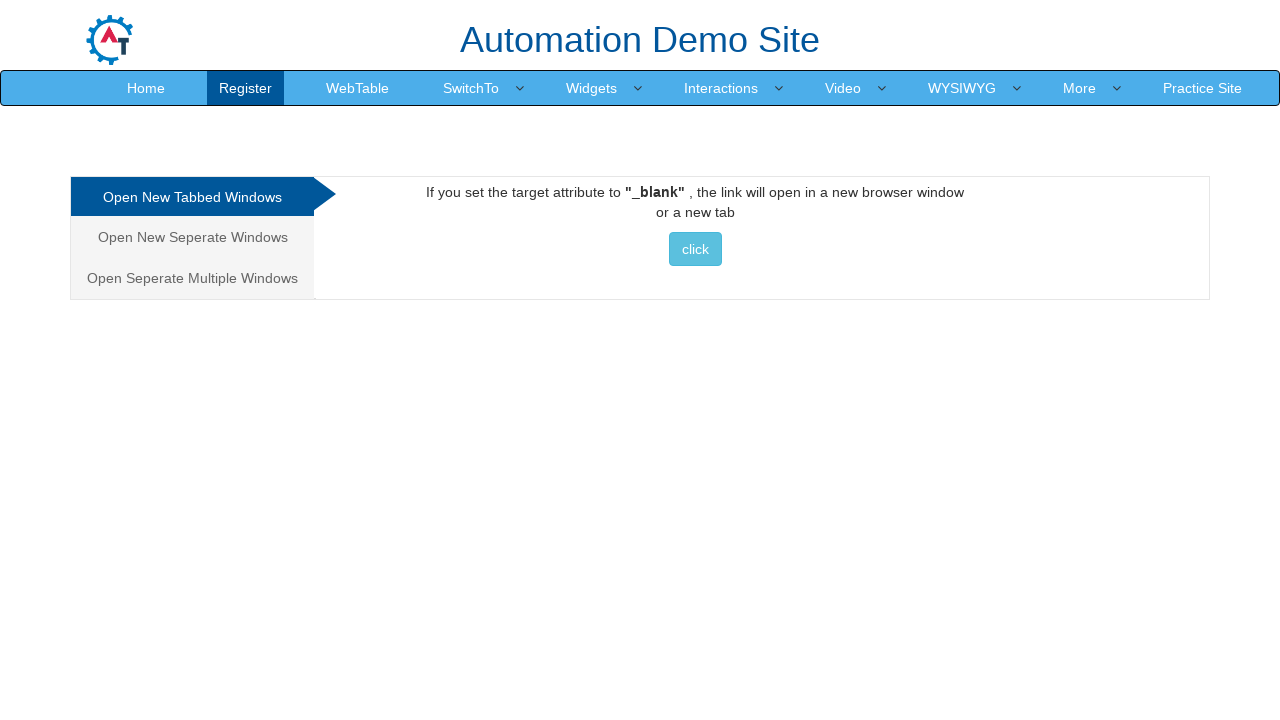

Set viewport size to 1920x1080
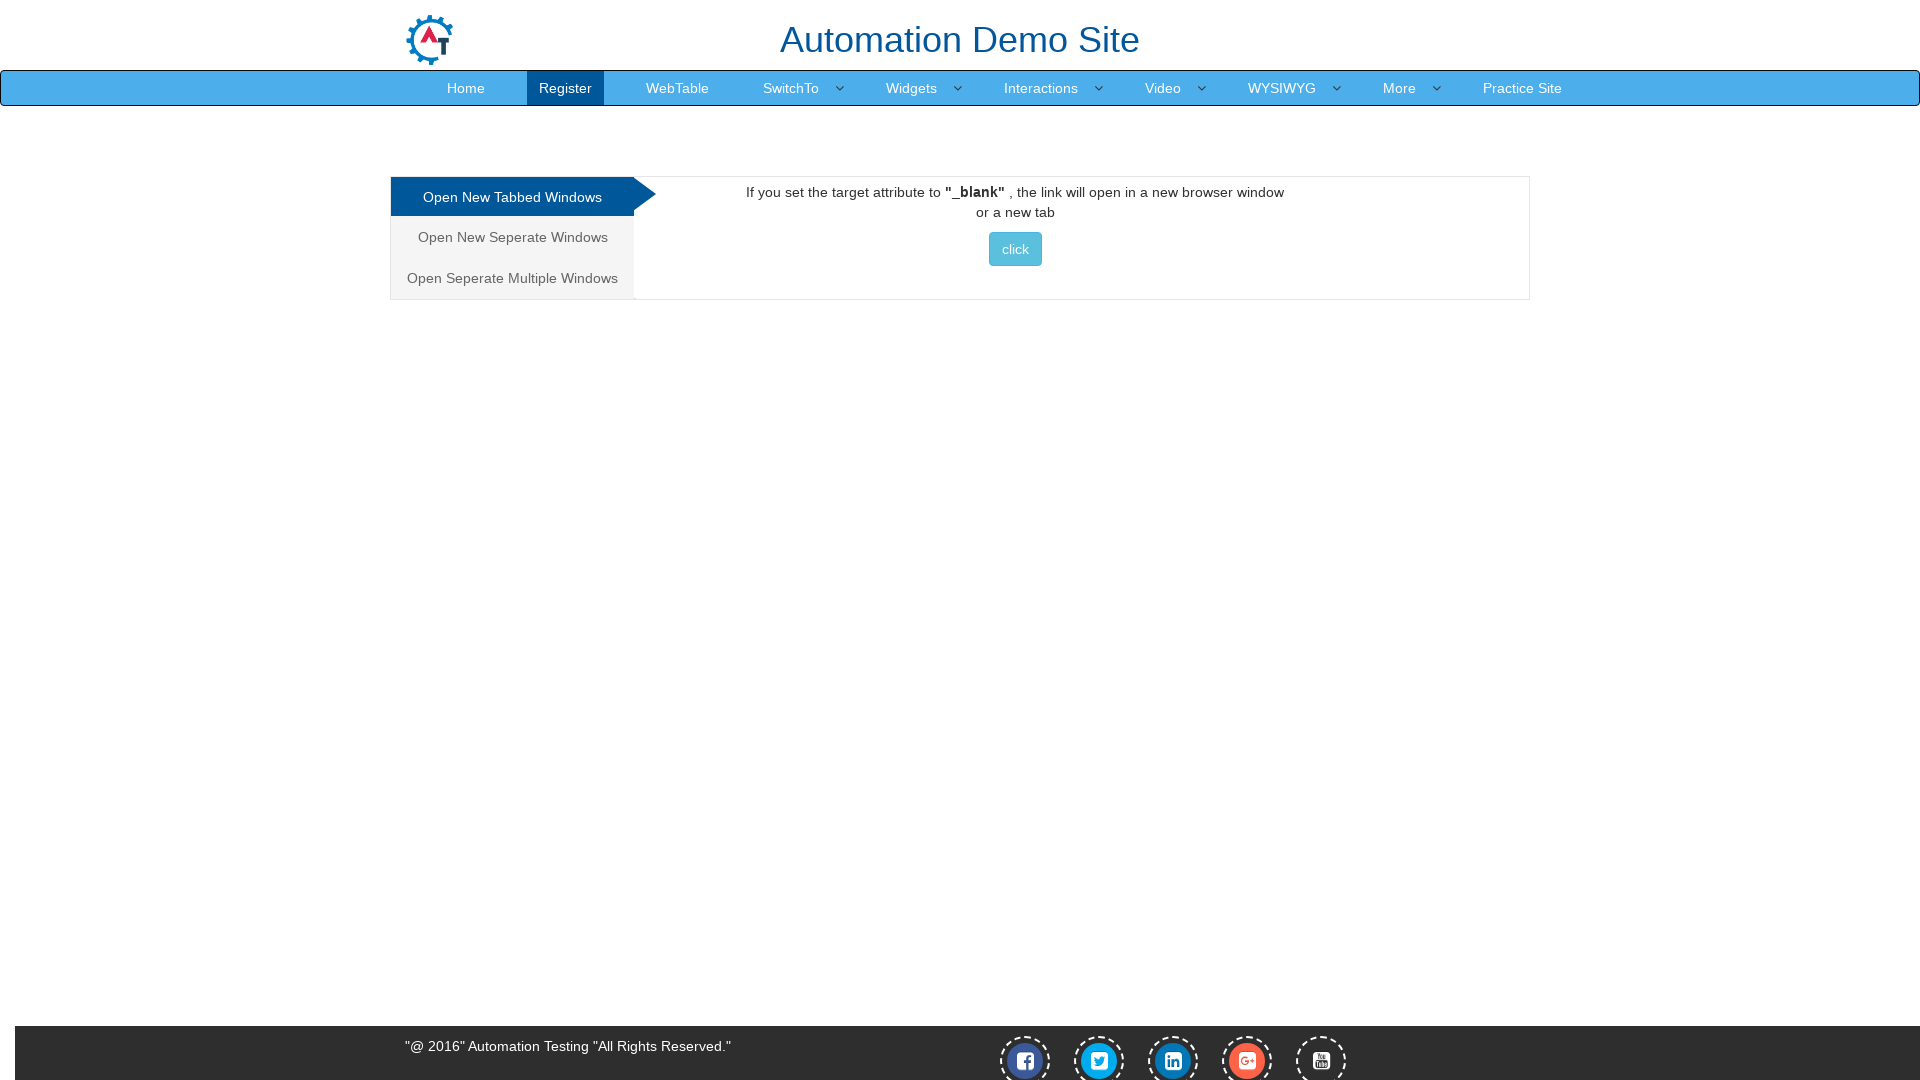

Retrieved and printed main window title
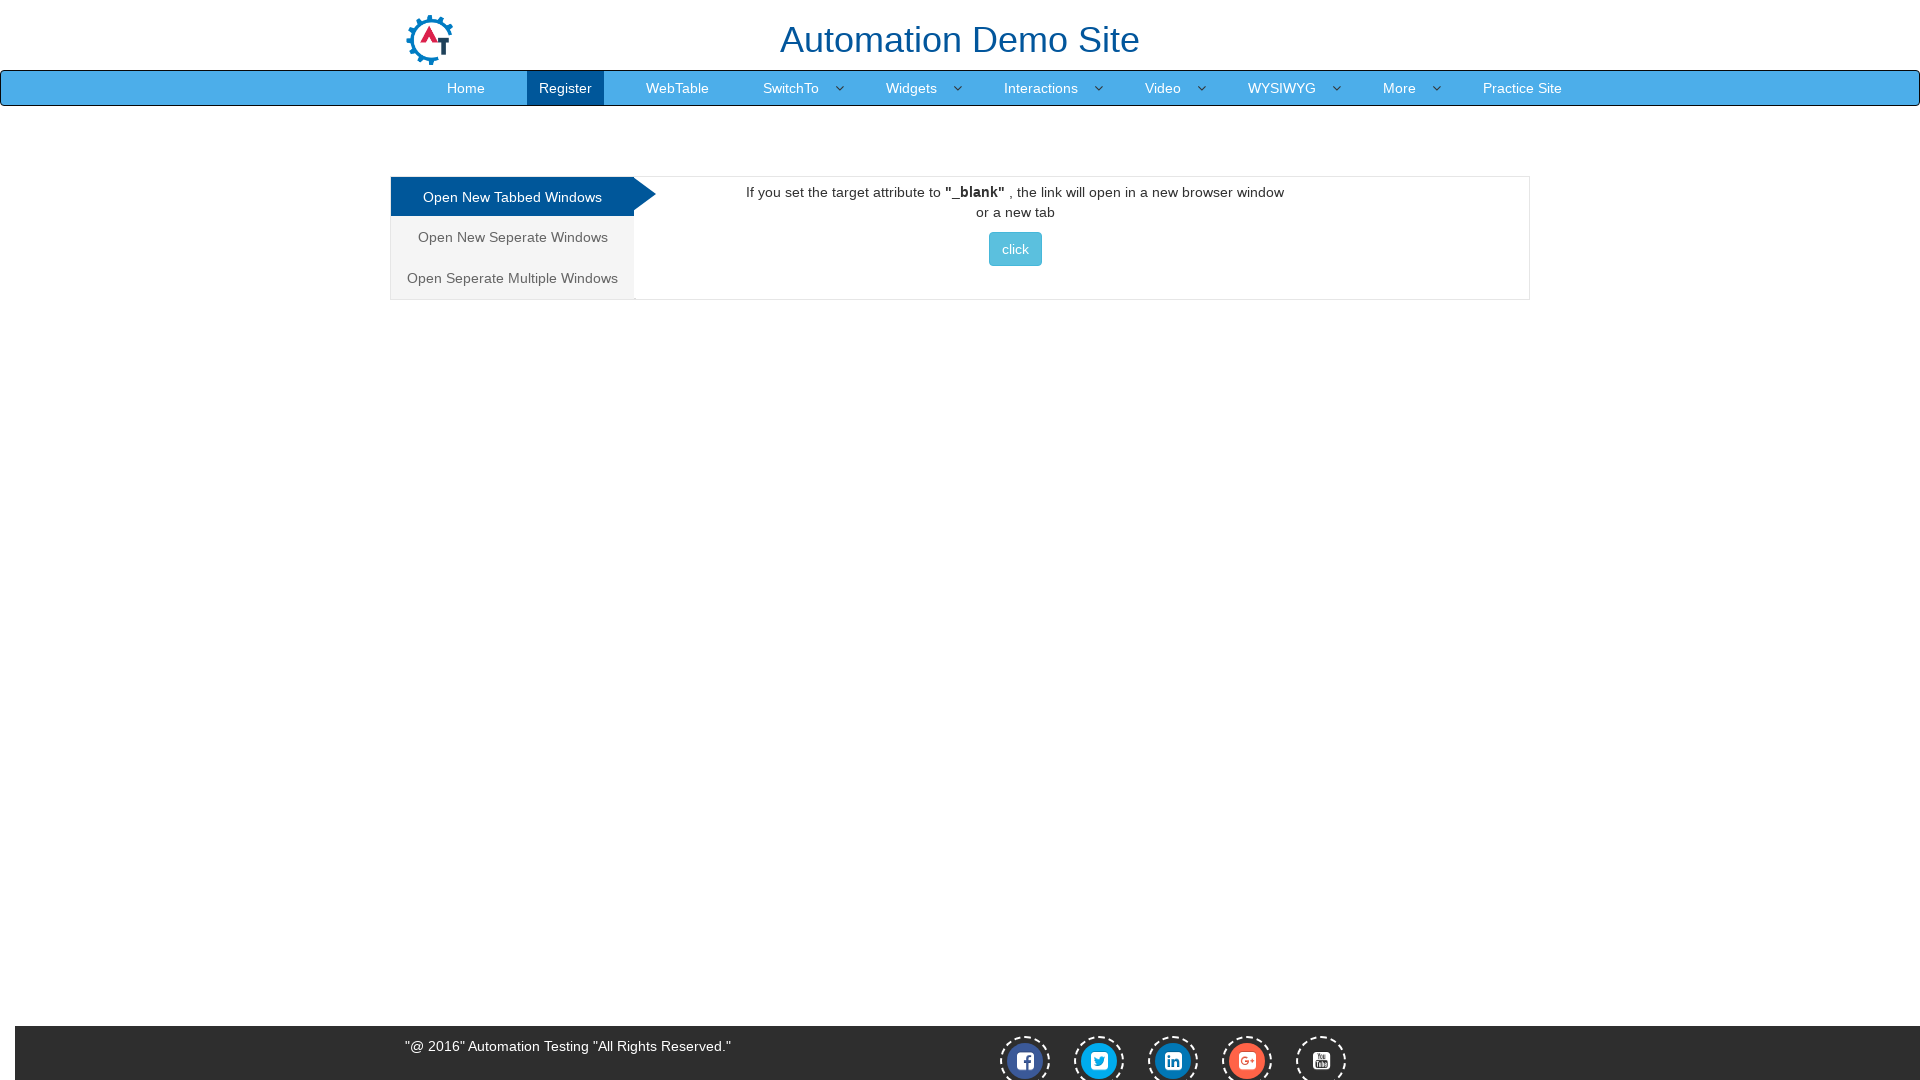

Clicked button to open new tab at (1015, 249) on xpath=//div[@id='Tabbed']//button[@class='btn btn-info'][contains(text(),'click'
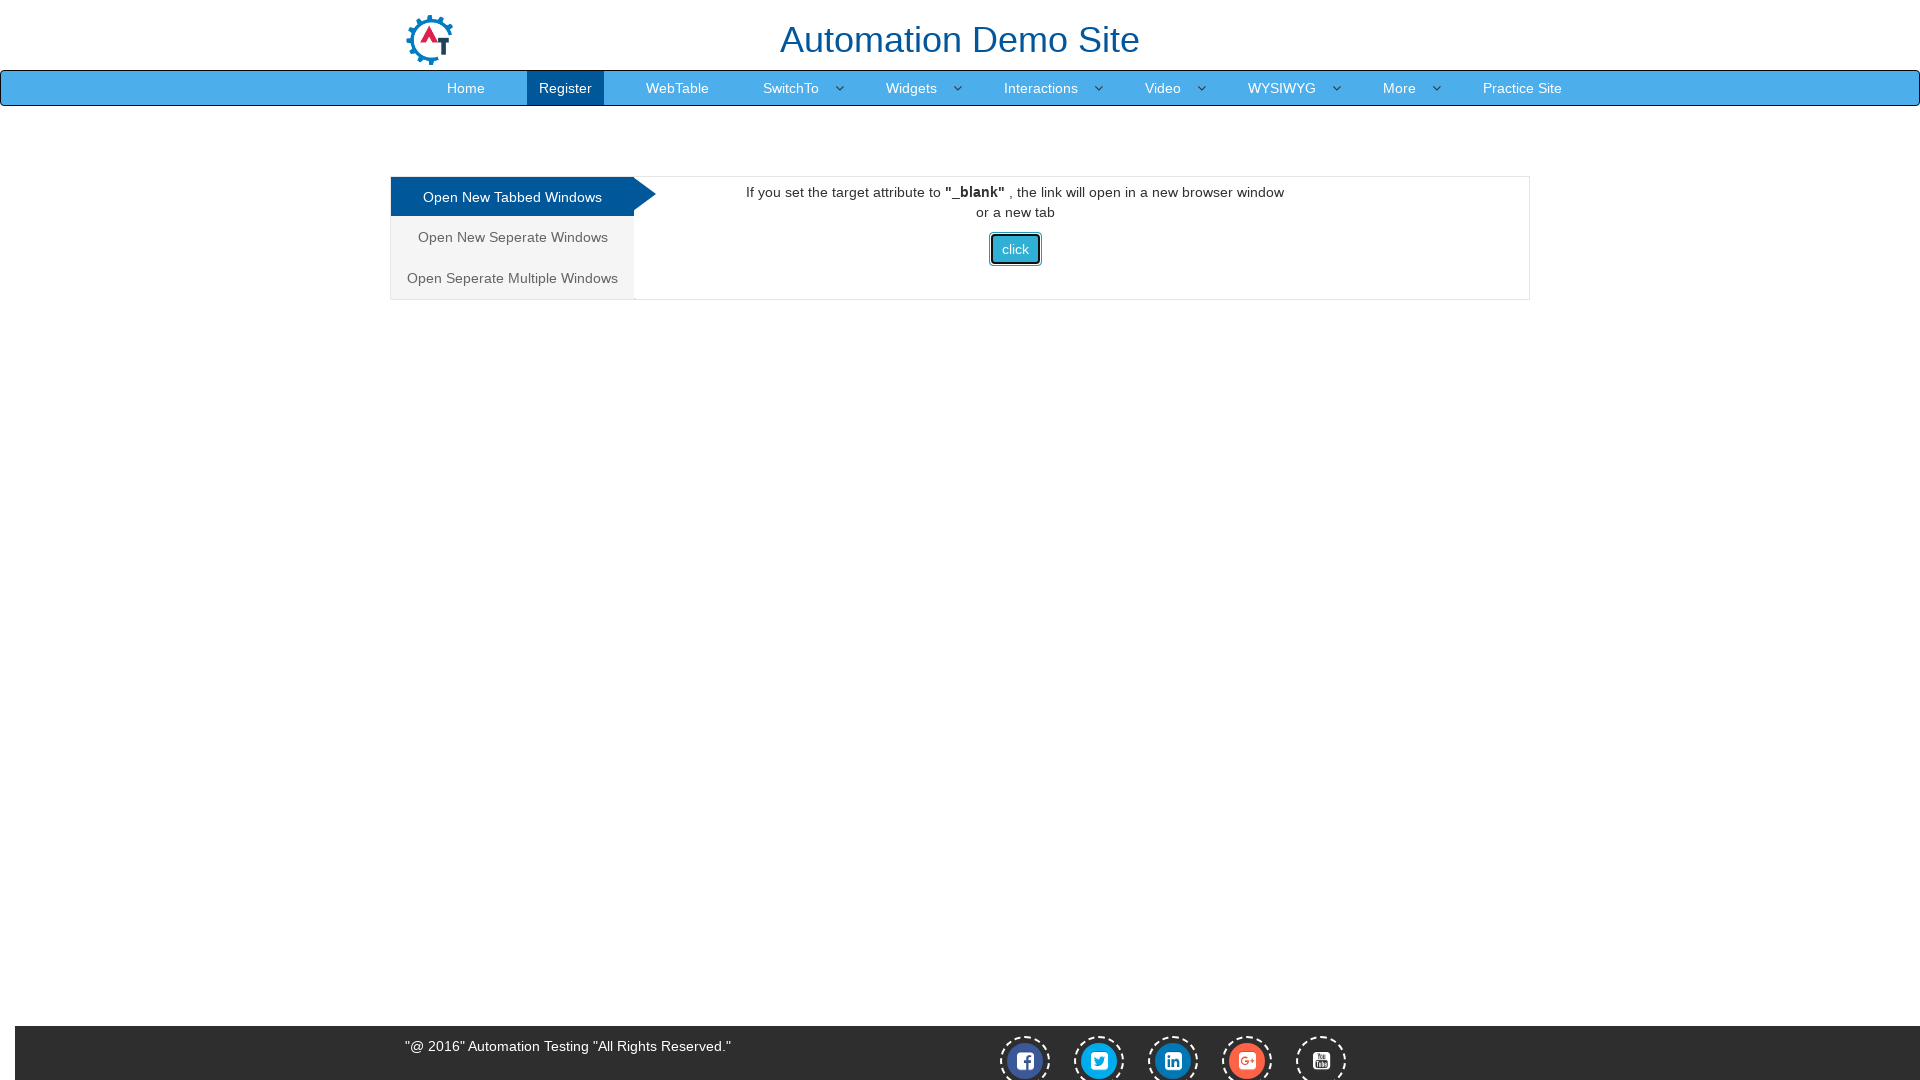

Captured new tab/window page object
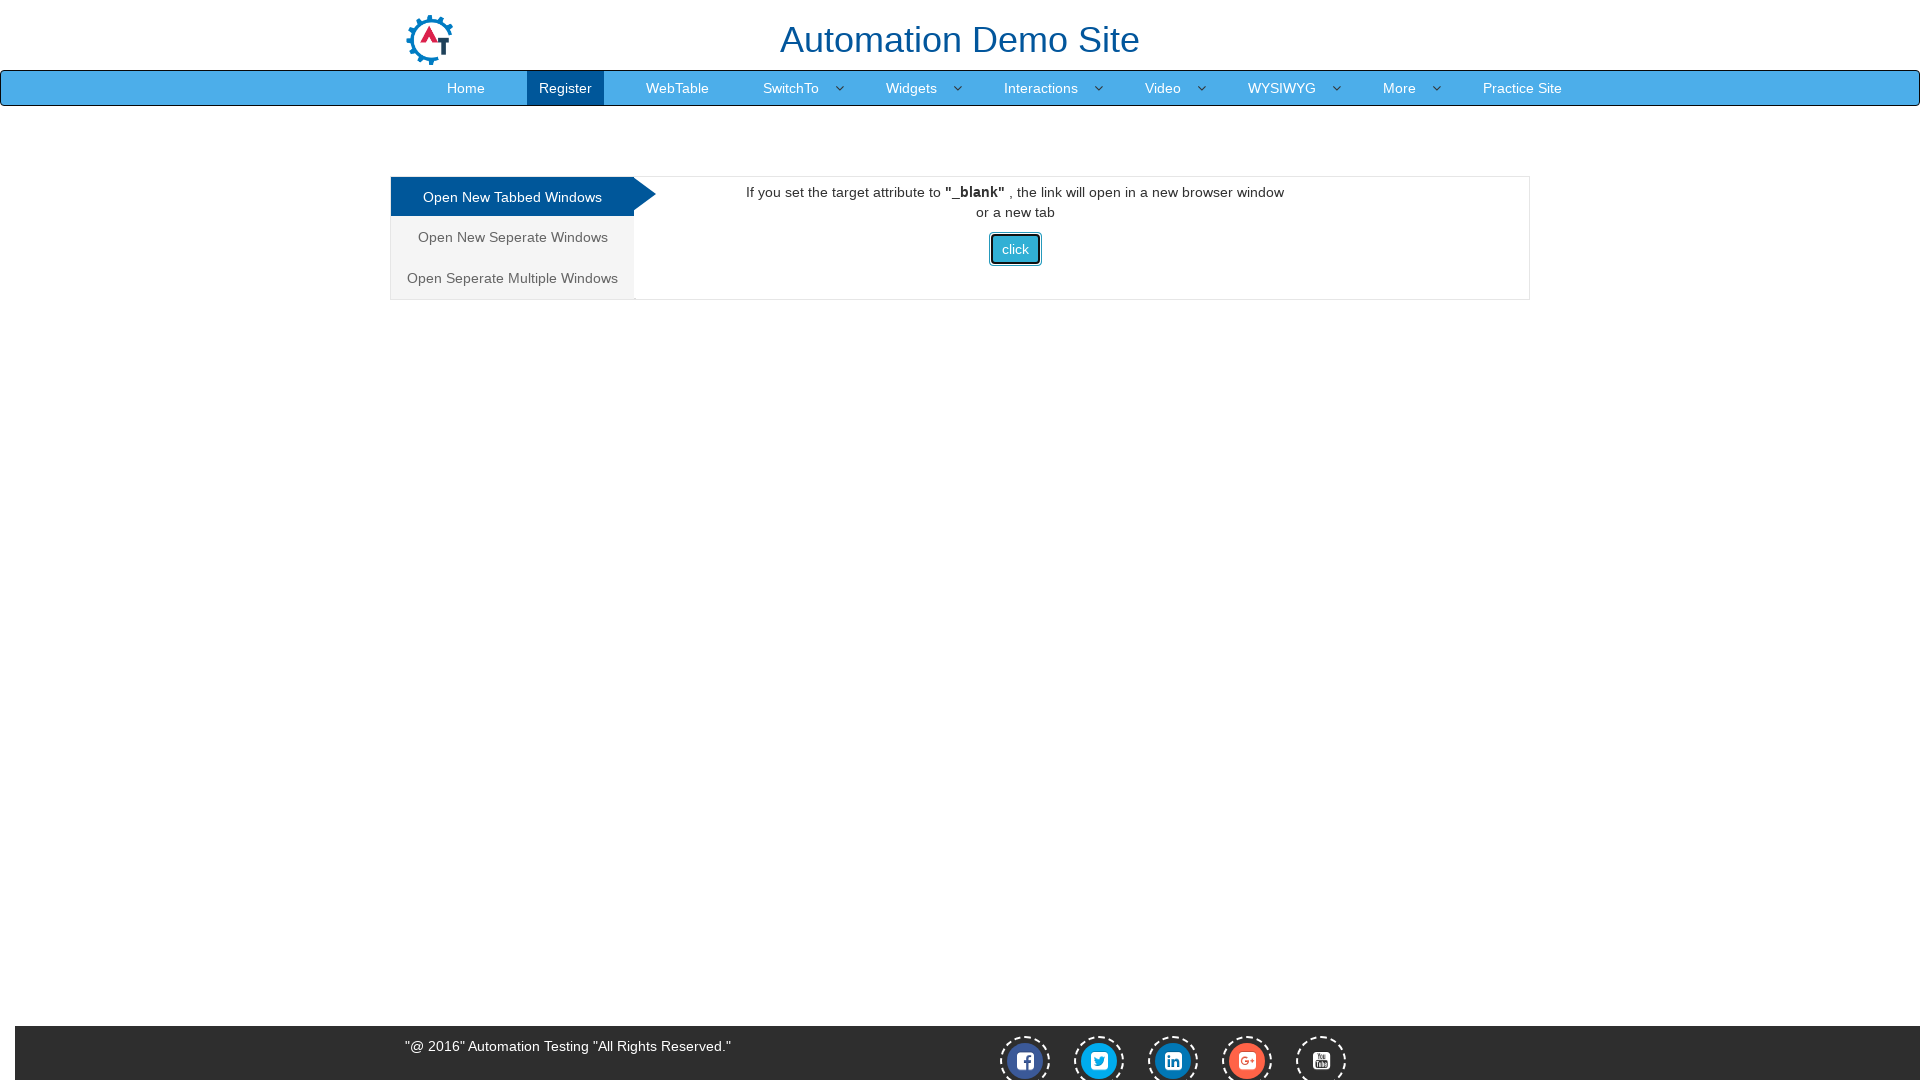

Child page finished loading
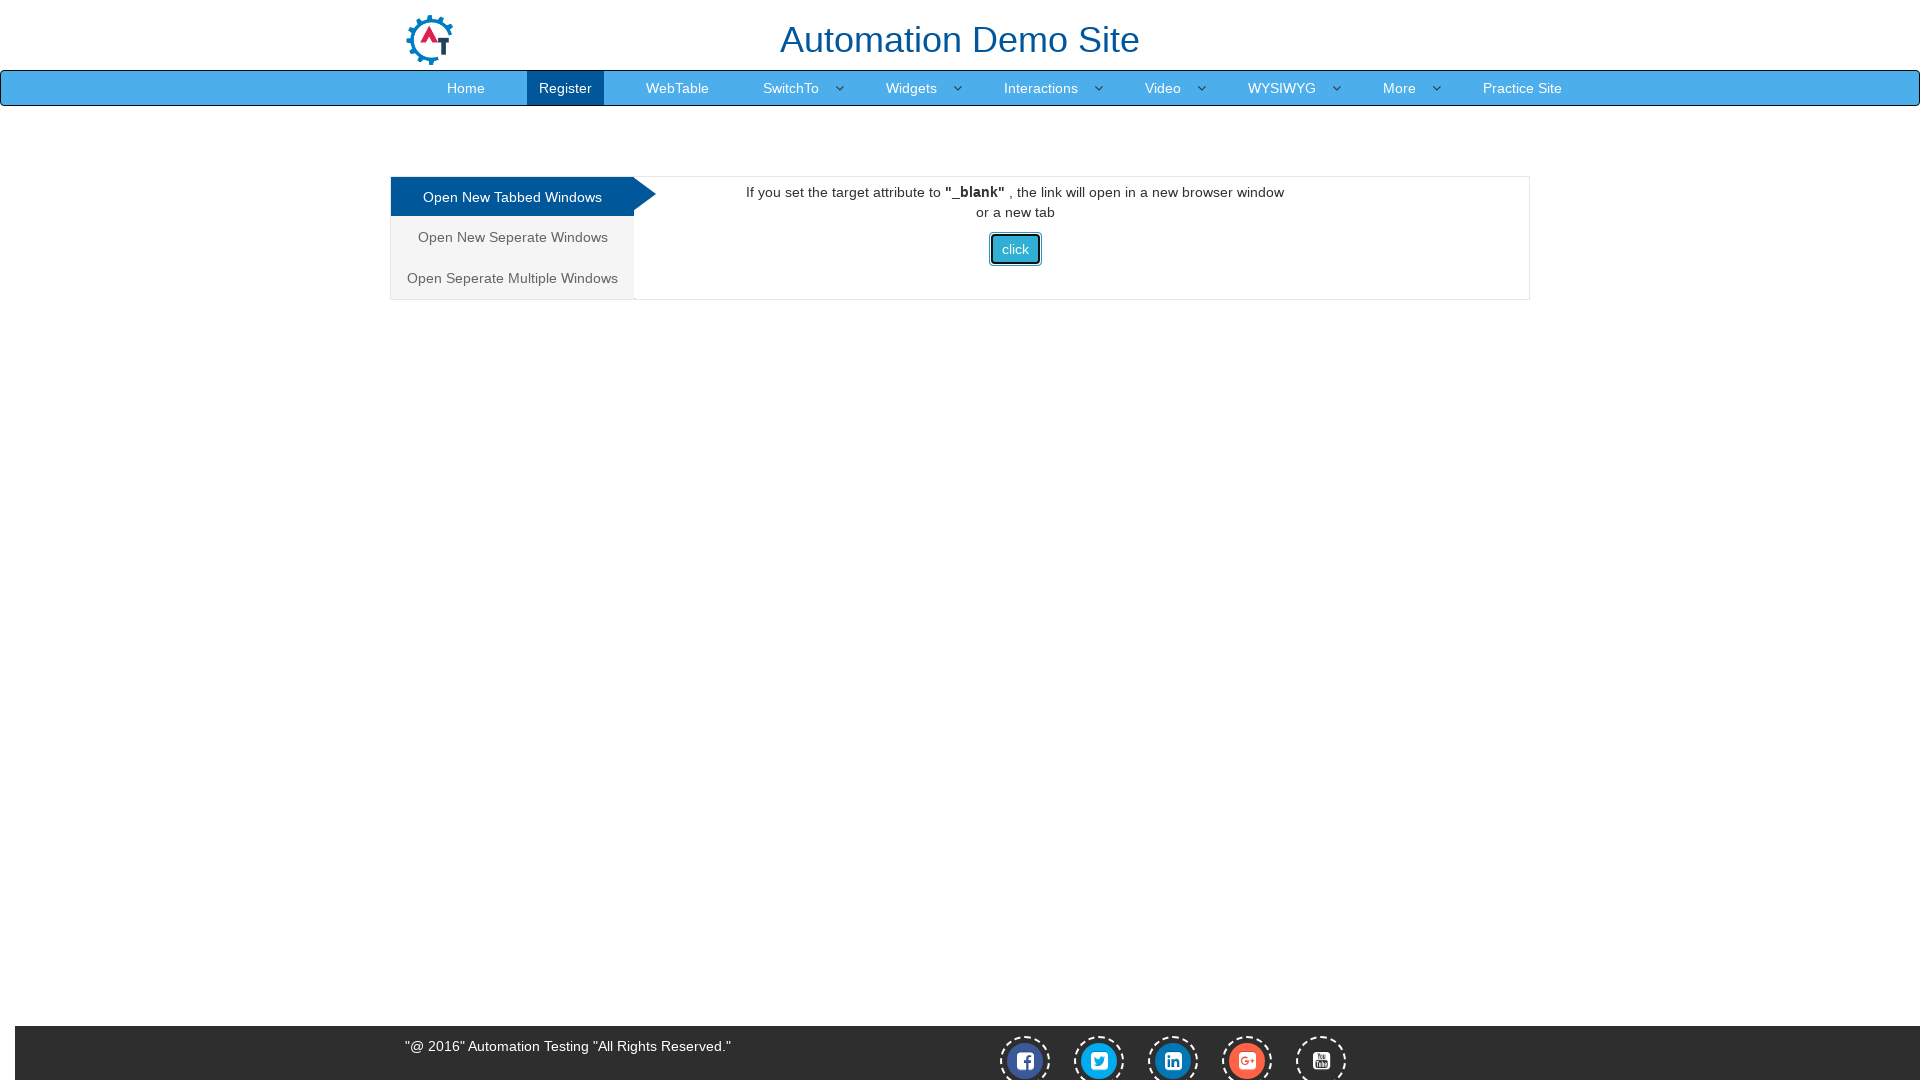

Retrieved and printed child window title
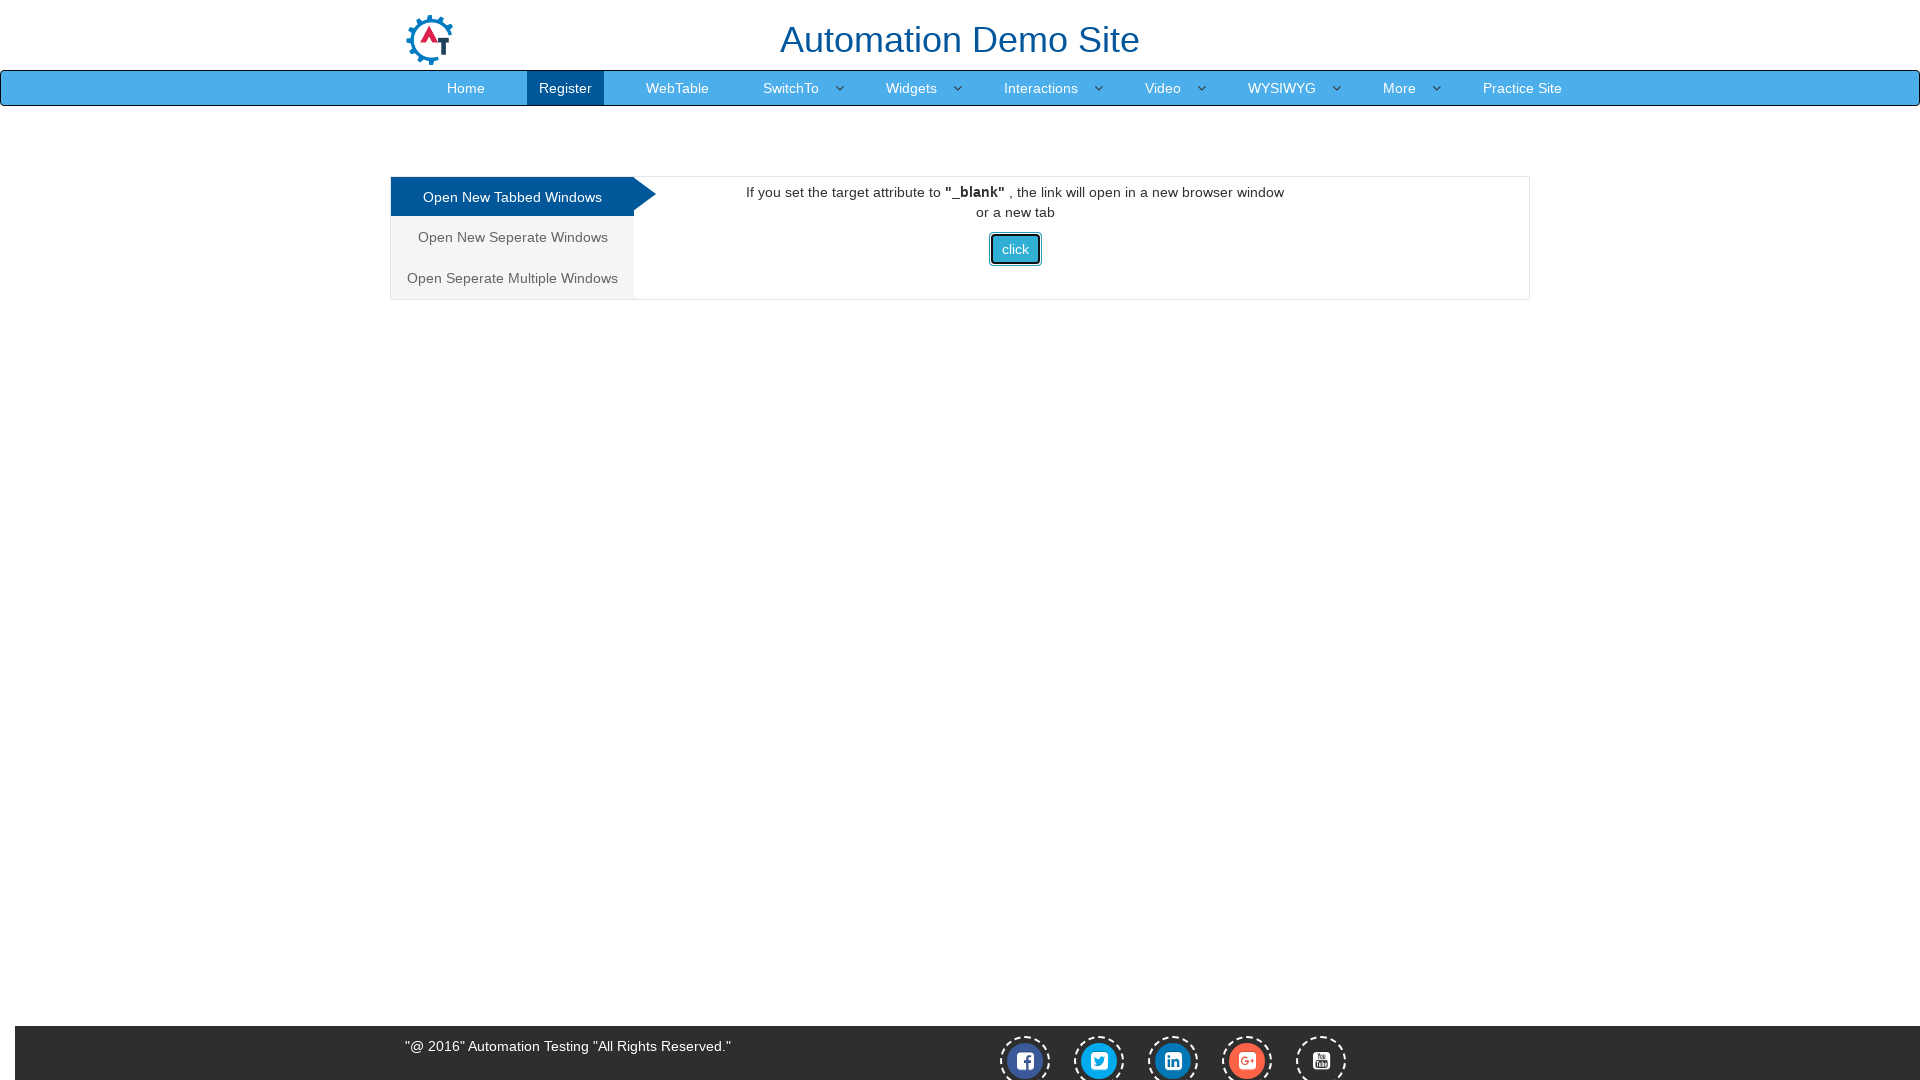

Waited 3 seconds
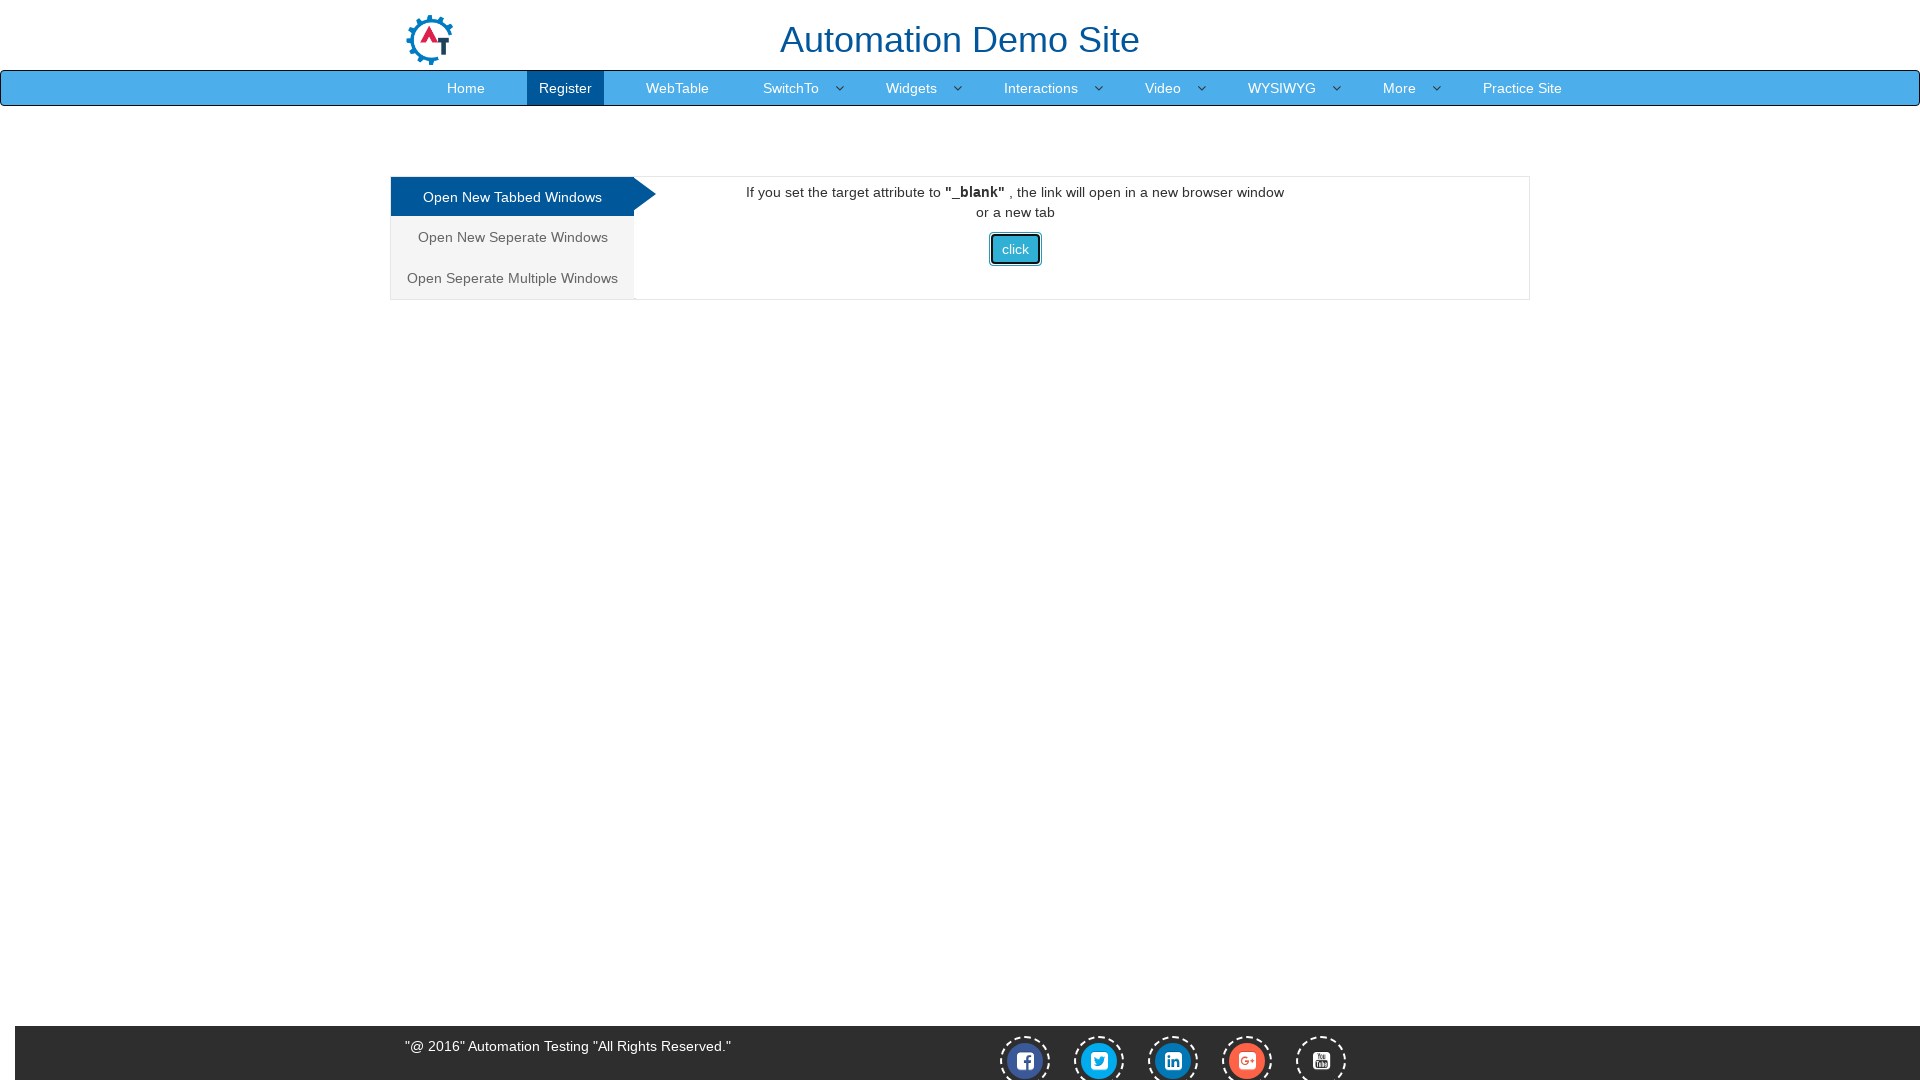

Switched back to main window by bringing it to front
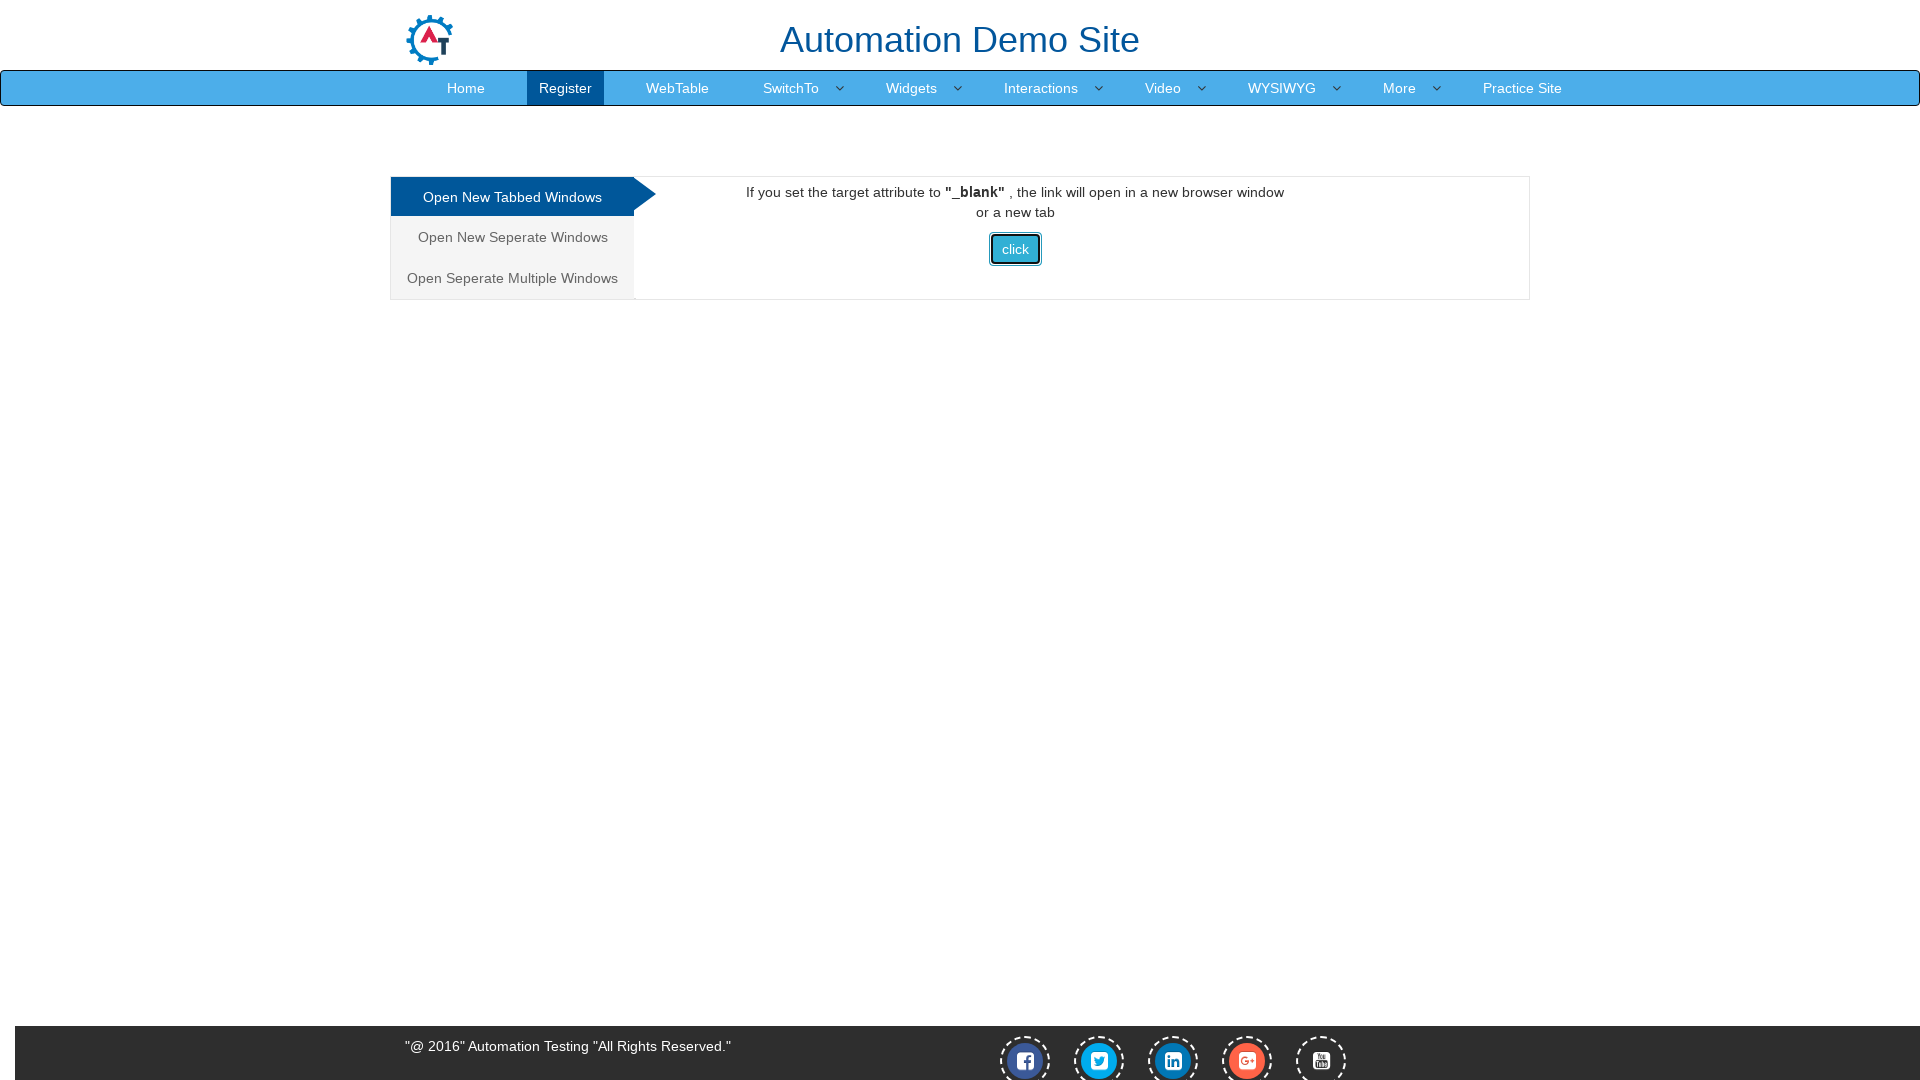

Waited 3 seconds
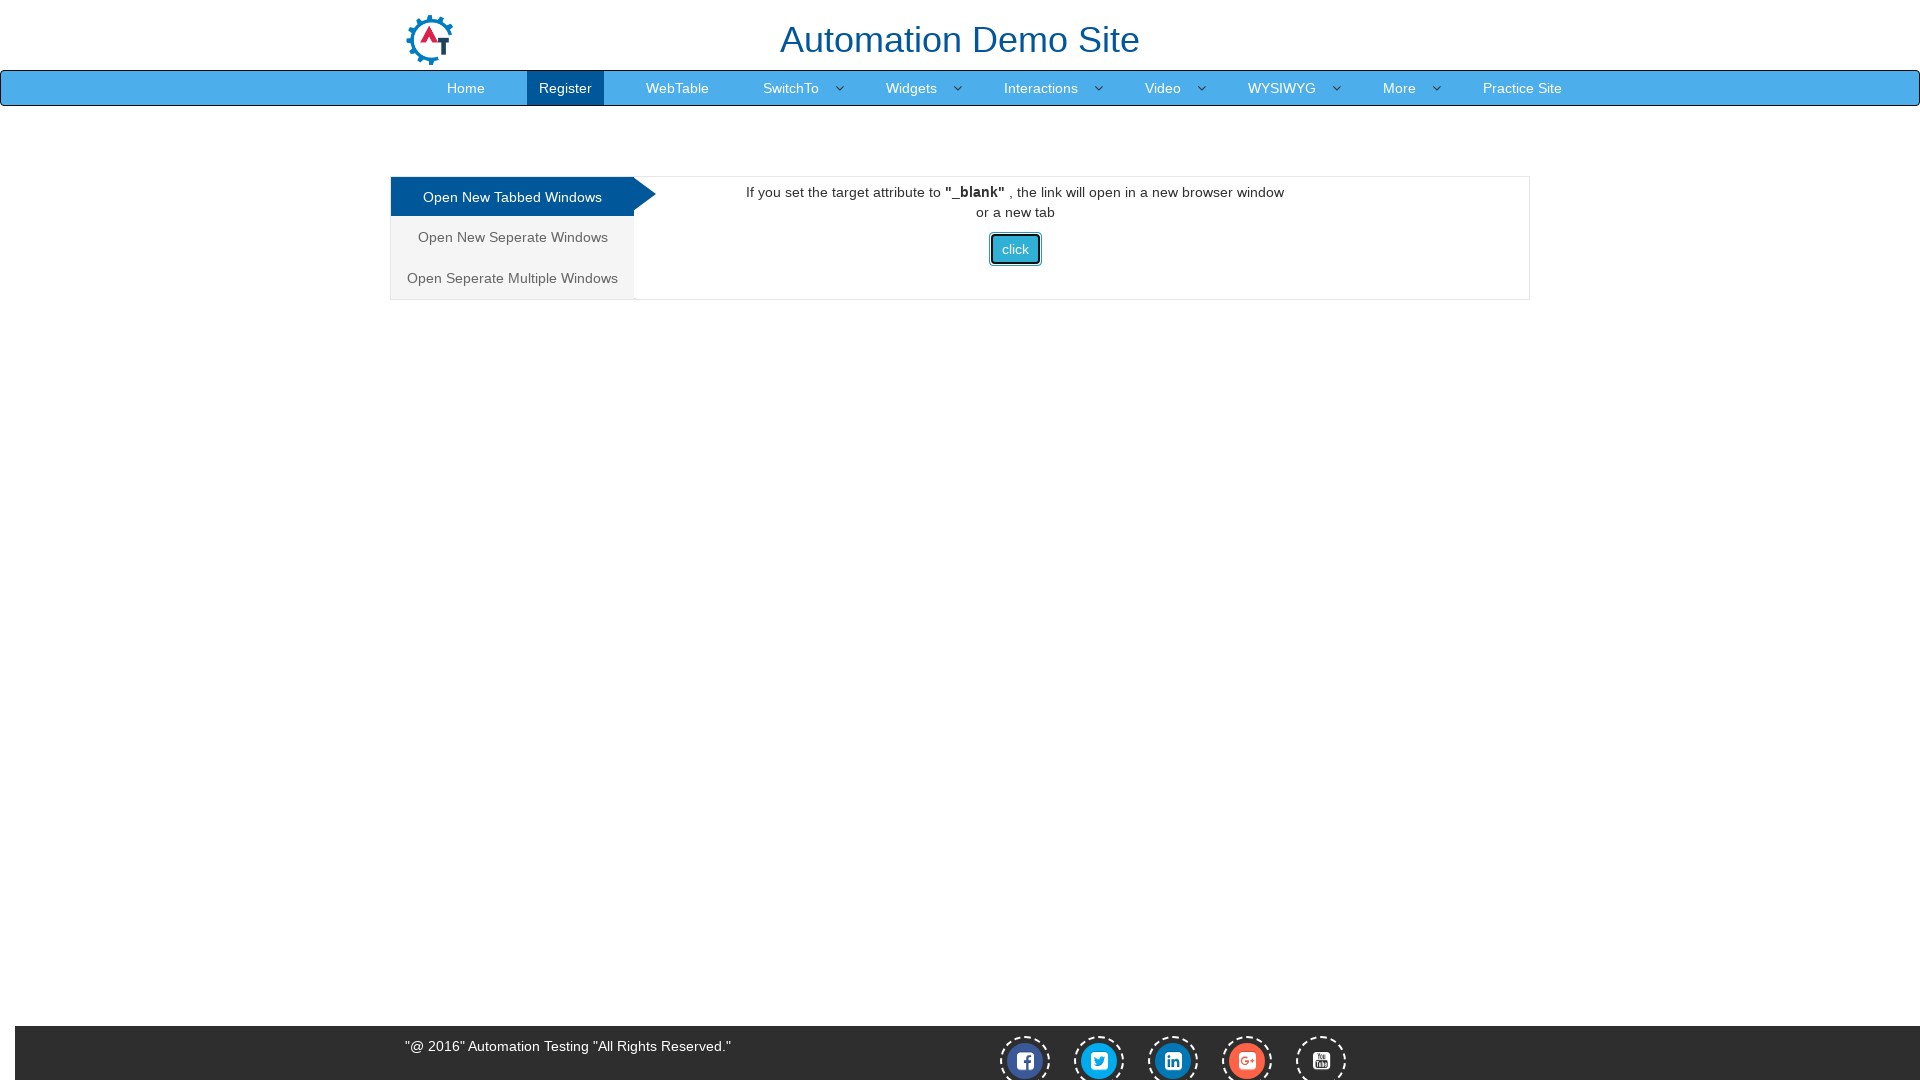

Retrieved and printed main window title again
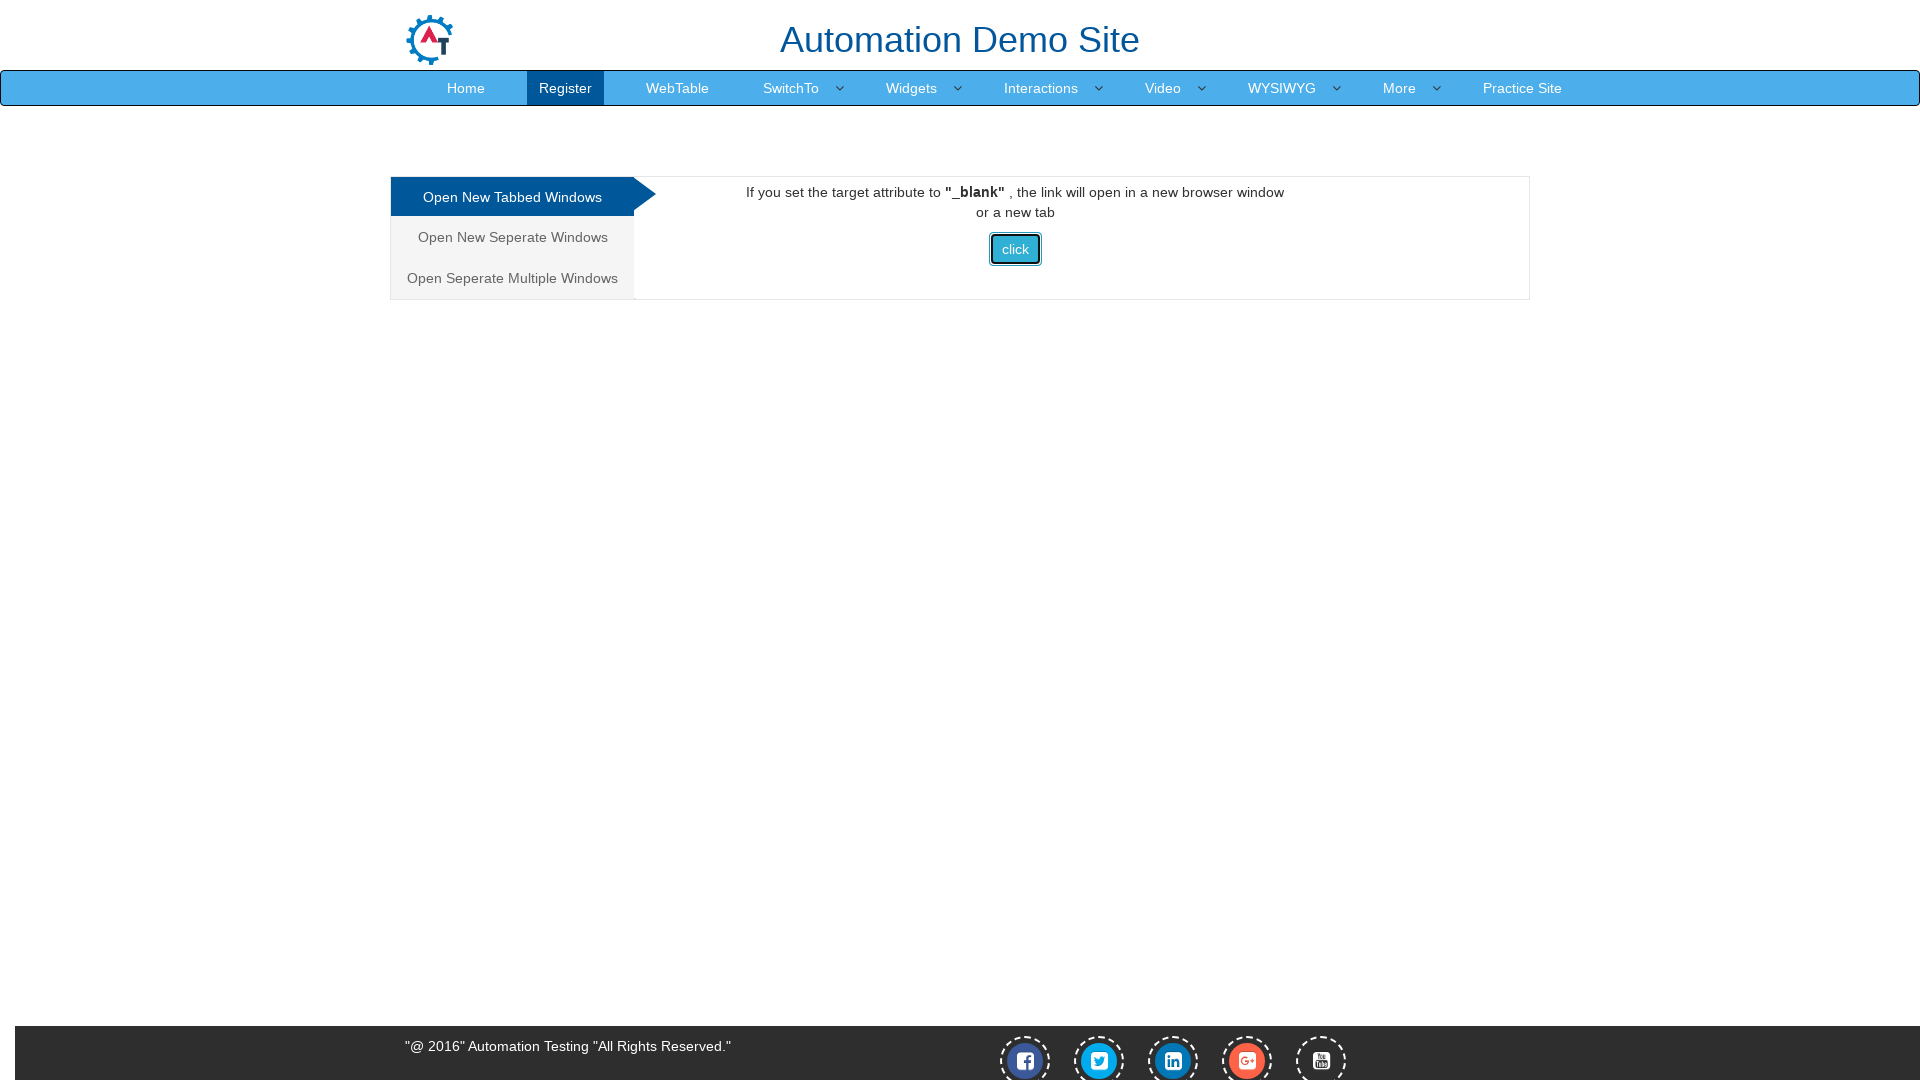

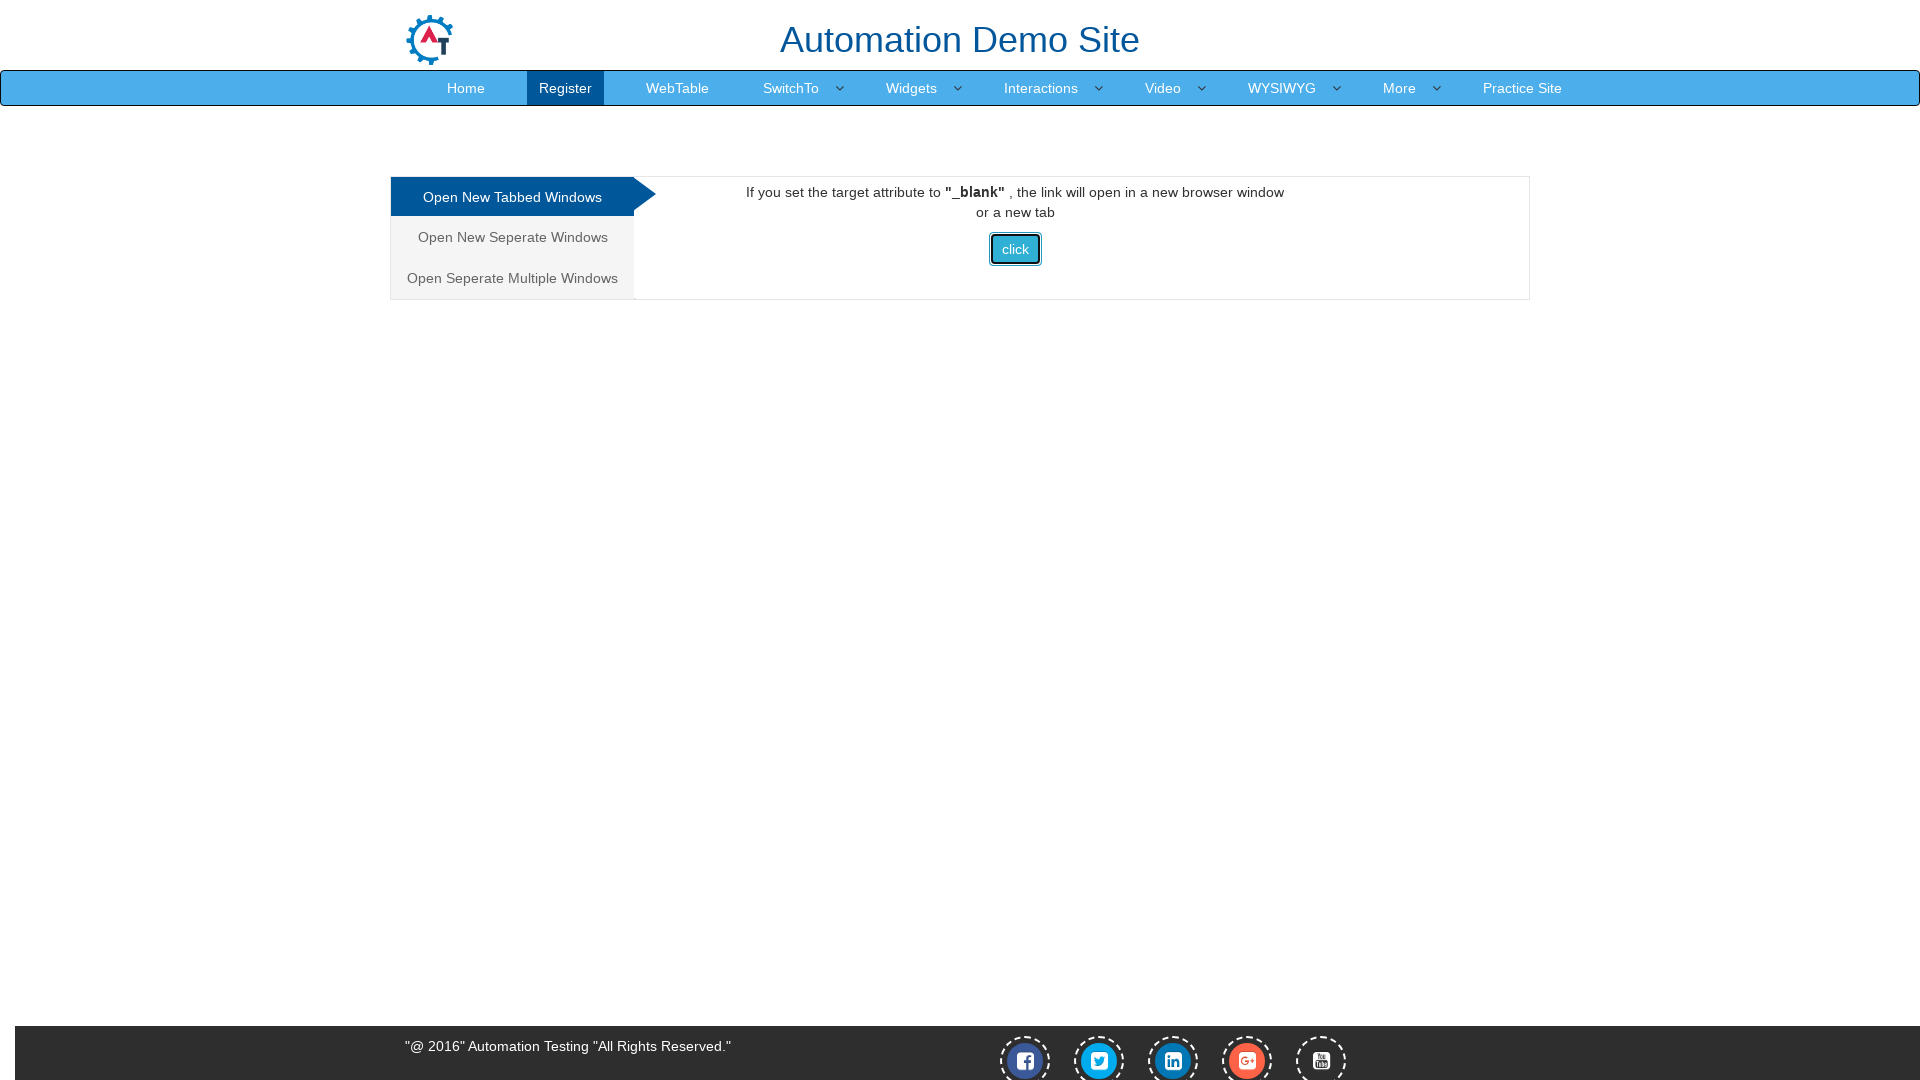